Tests mouse hover functionality by showing hidden content and clicking on Top link

Starting URL: https://rahulshettyacademy.com/AutomationPractice/

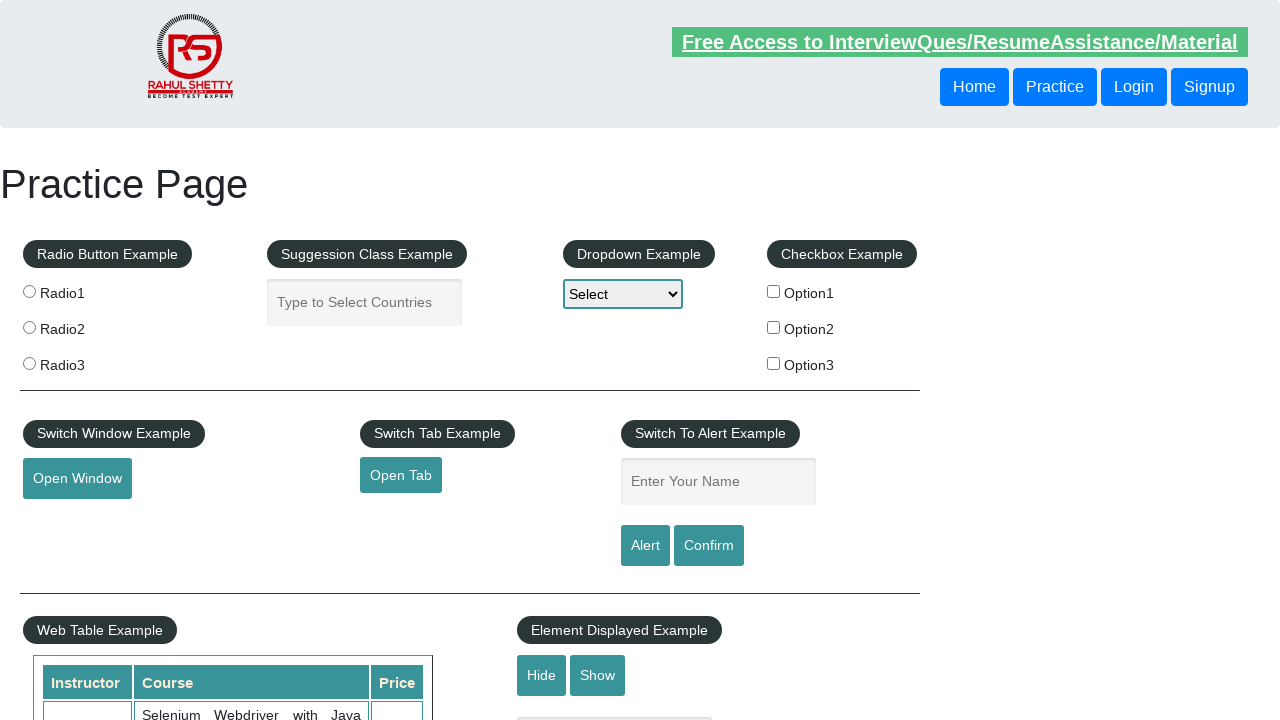

Revealed hidden mouse-hover content using JavaScript
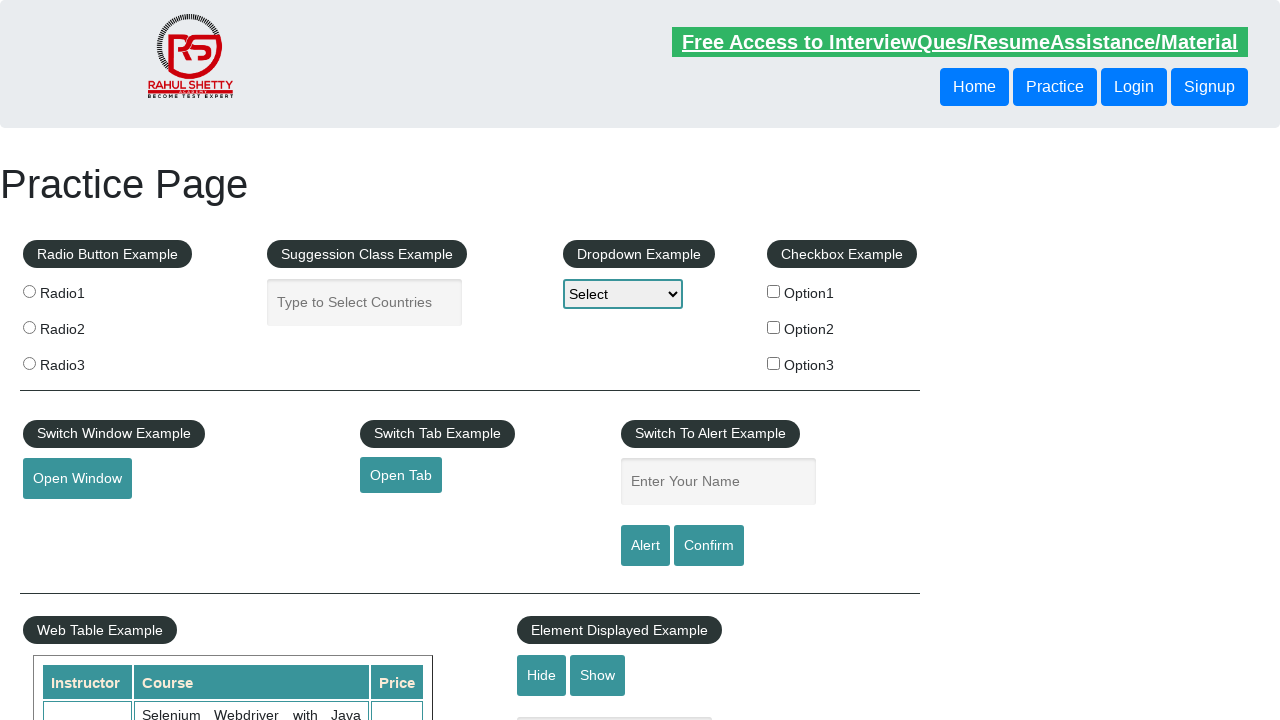

Clicked on Top link at (103, 360) on text=Top
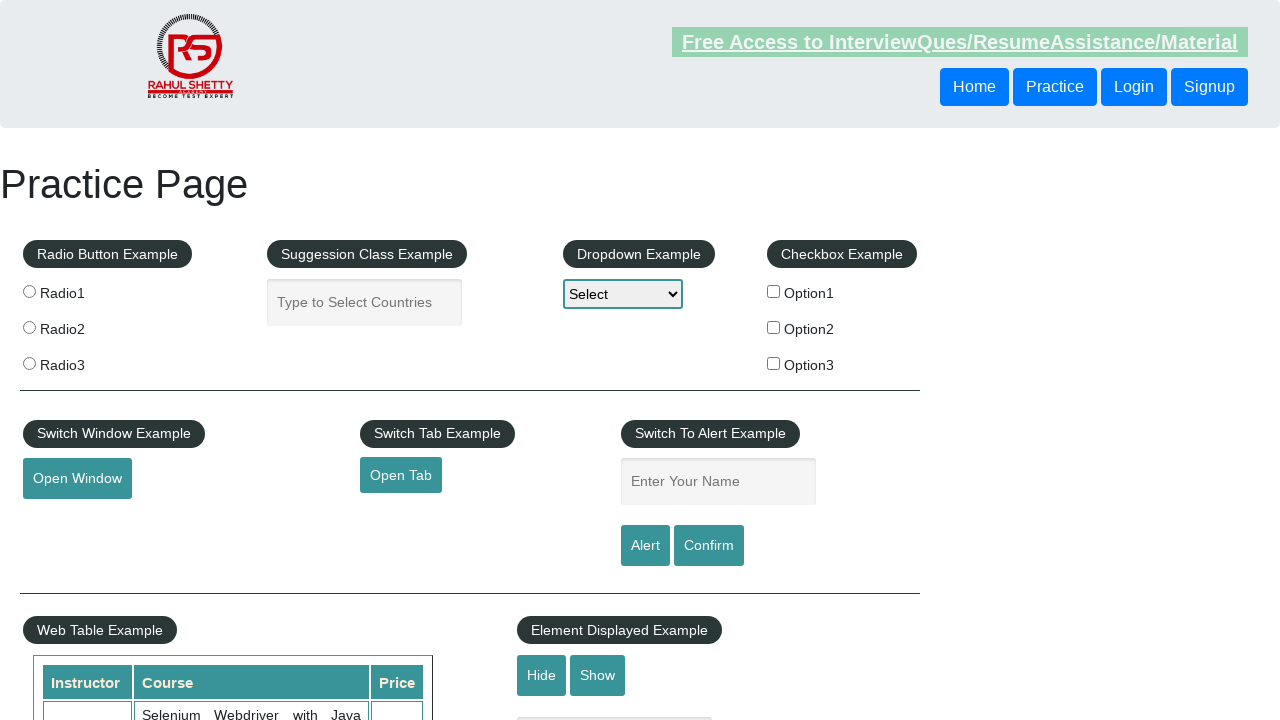

Verified that URL contains 'top'
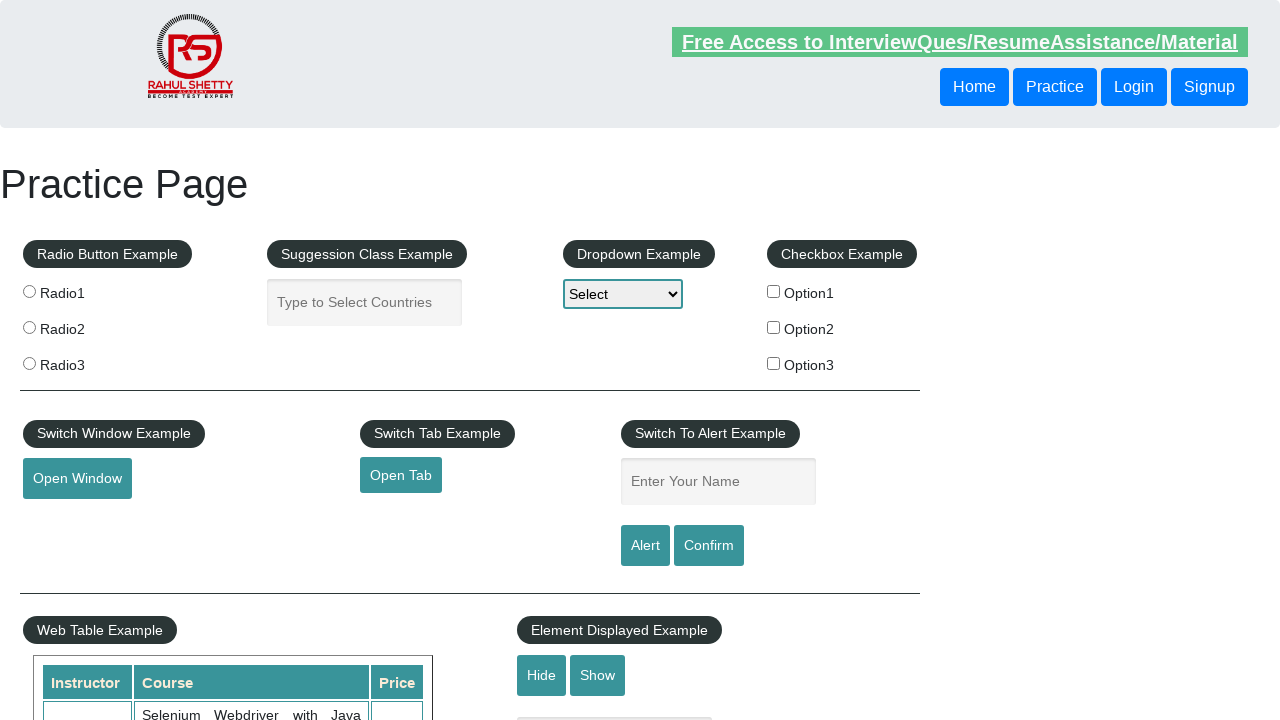

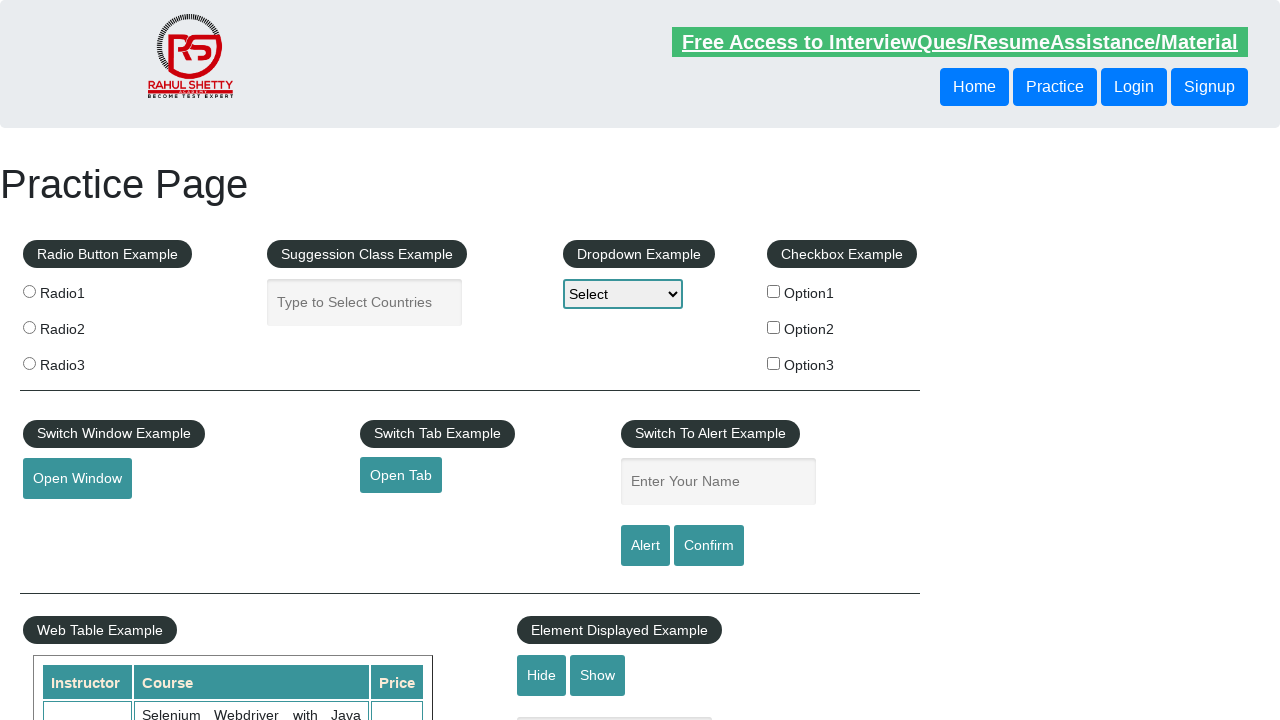